Solves a math problem on the page by calculating a formula, filling the answer, selecting robot checkbox and radio button, then submitting the form

Starting URL: http://suninjuly.github.io/math.html

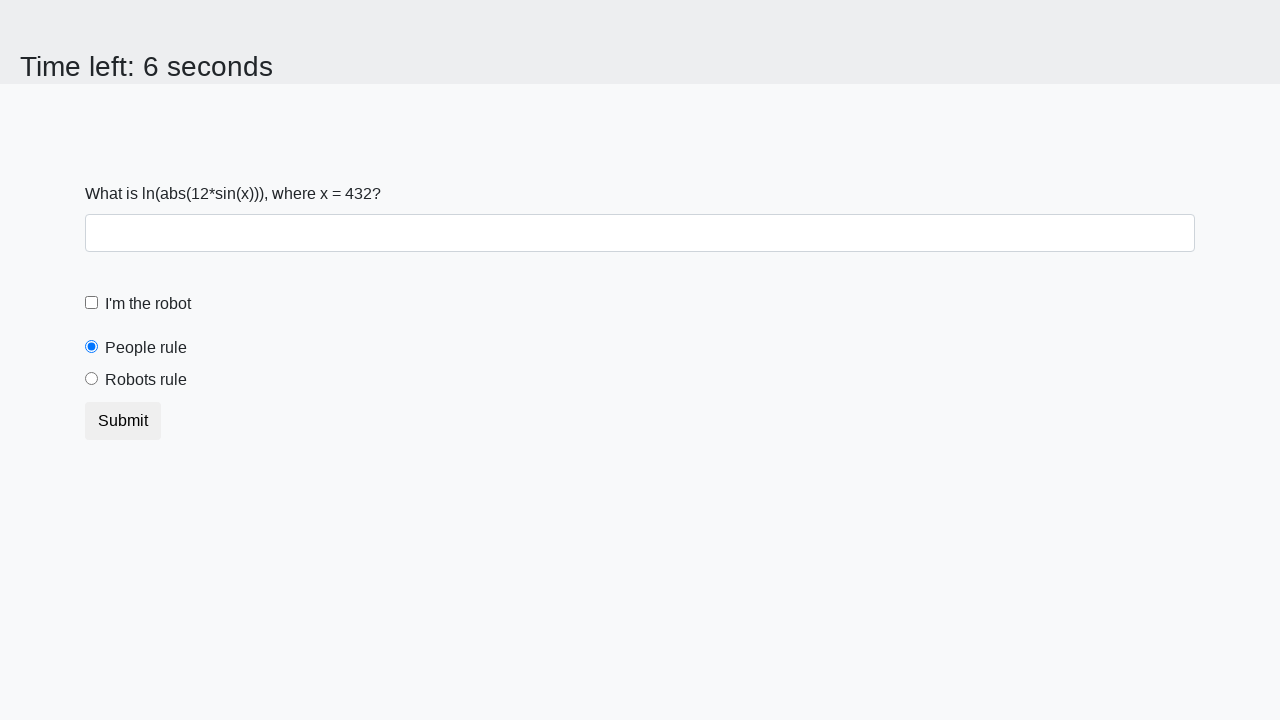

Retrieved x value from input_value element
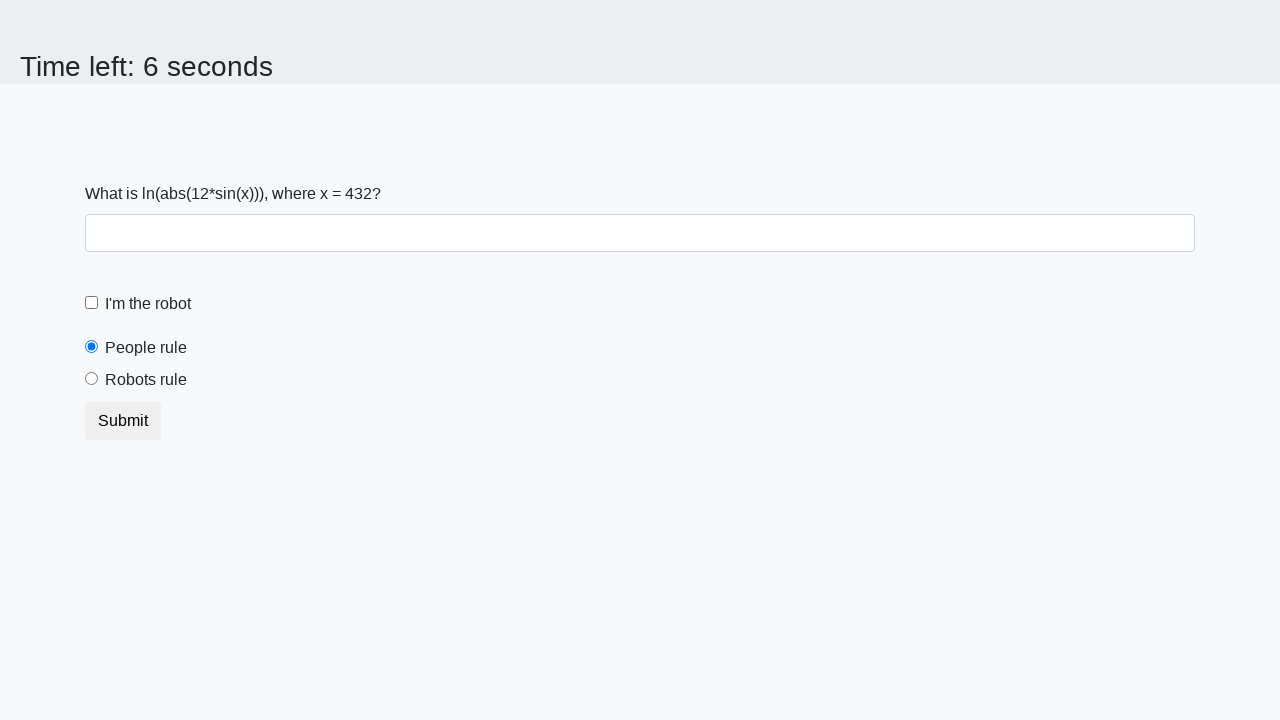

Calculated formula result: log(abs(12*sin(432))) = 2.4844257585826637
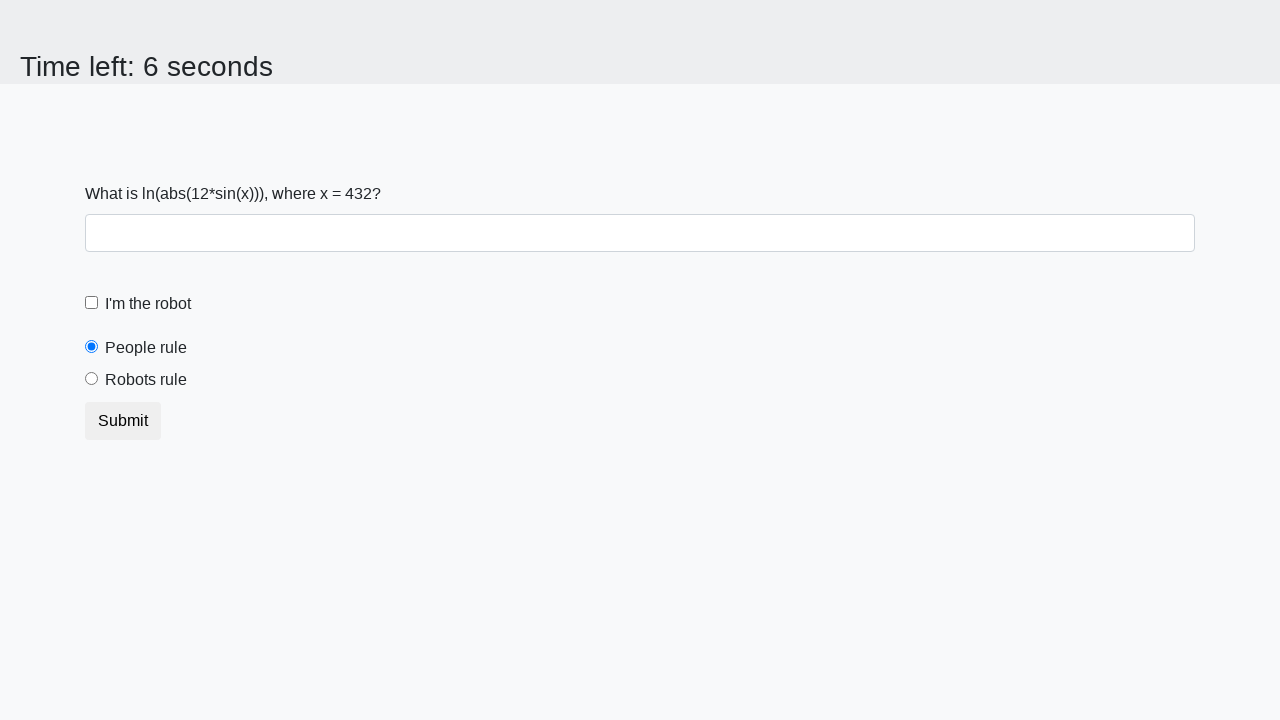

Filled answer field with calculated value: 2.4844257585826637 on #answer
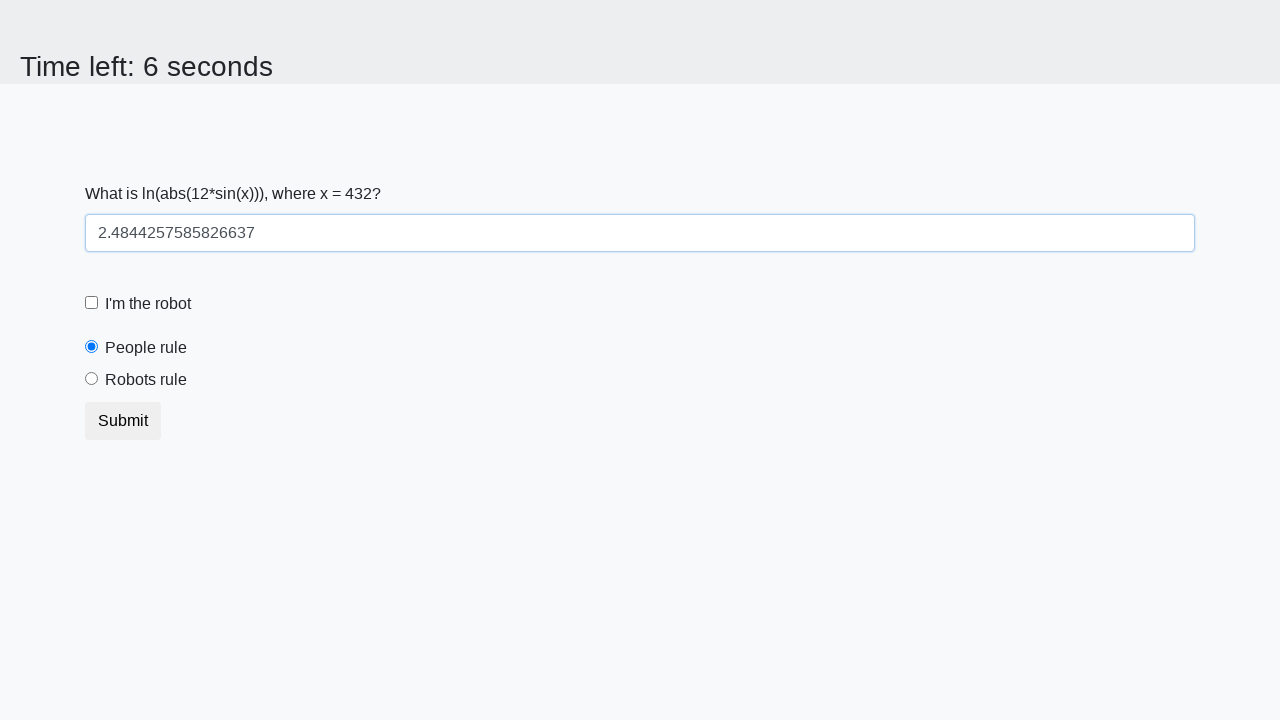

Checked the robot checkbox at (92, 303) on #robotCheckbox
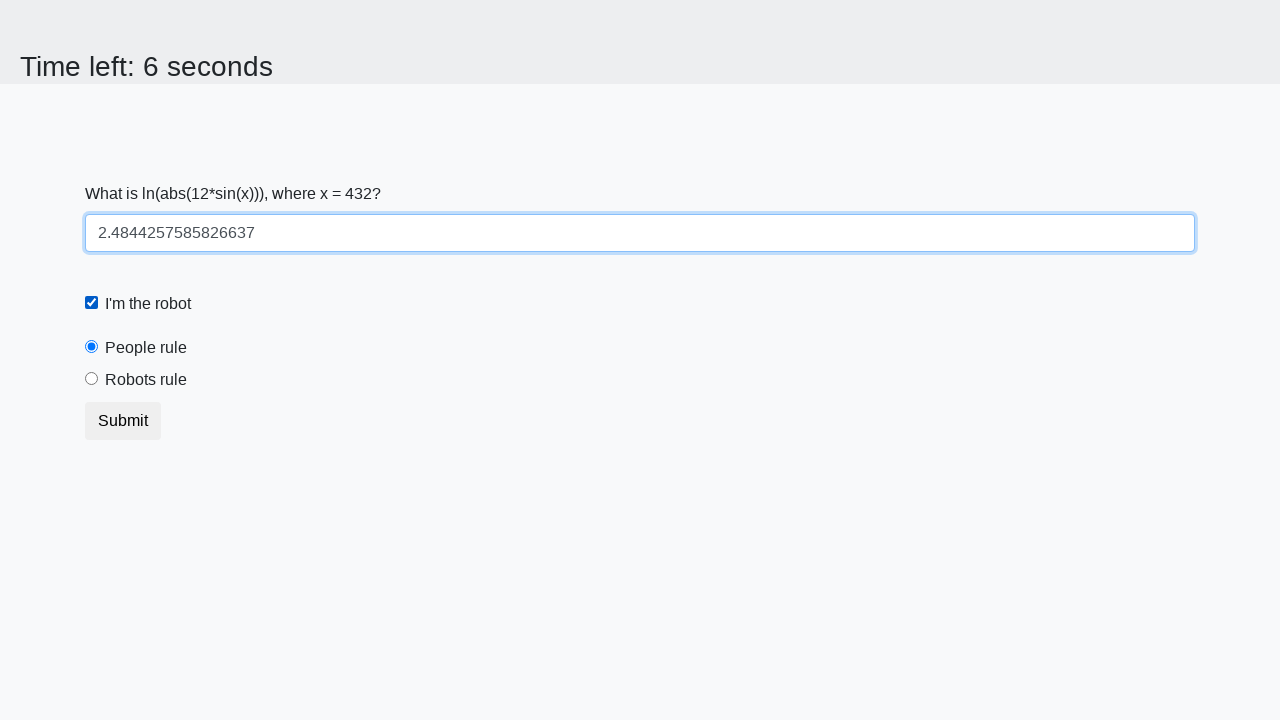

Selected 'robots rule' radio button at (146, 380) on [for='robotsRule']
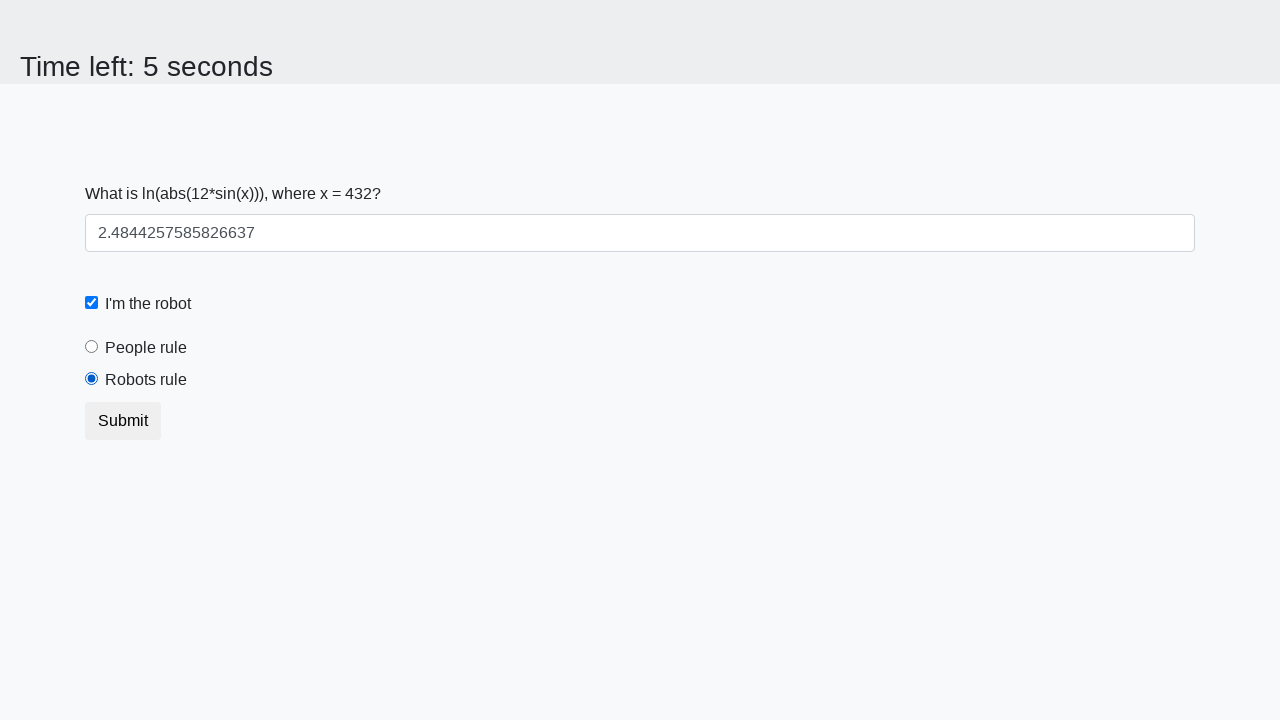

Clicked Submit button to submit the form at (123, 421) on button:text('Submit')
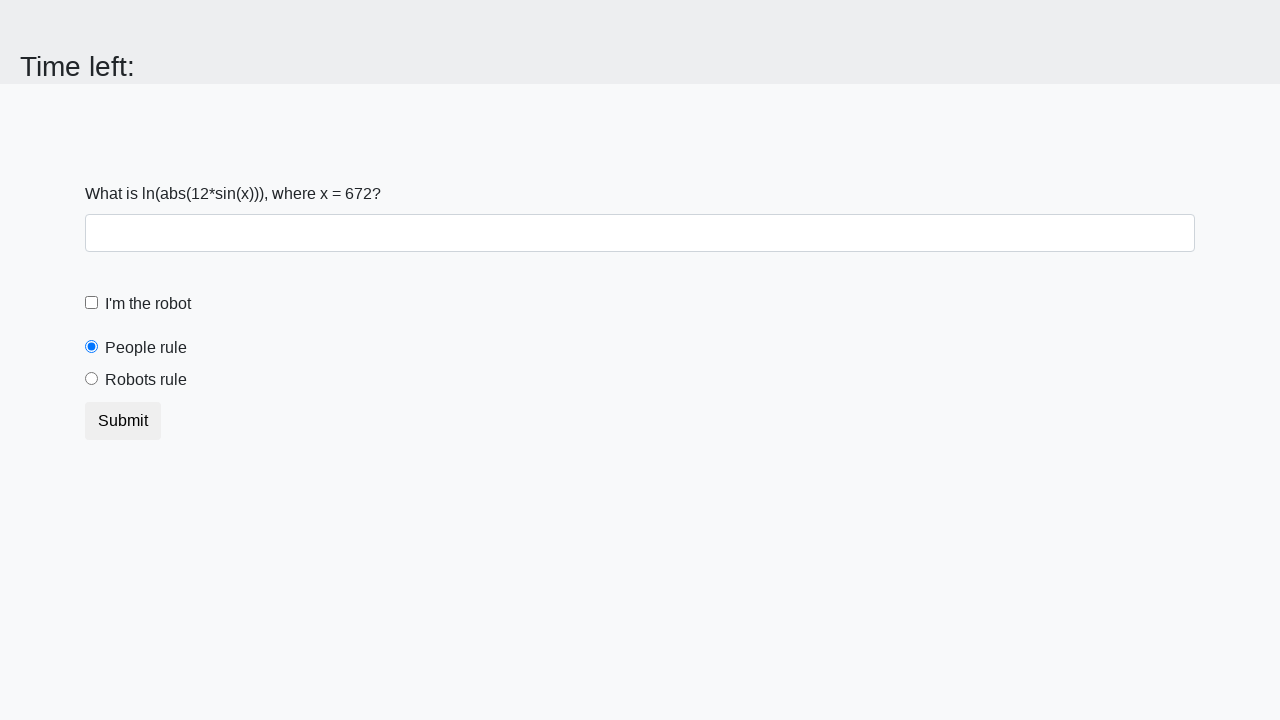

Waited 1 second for form submission to complete
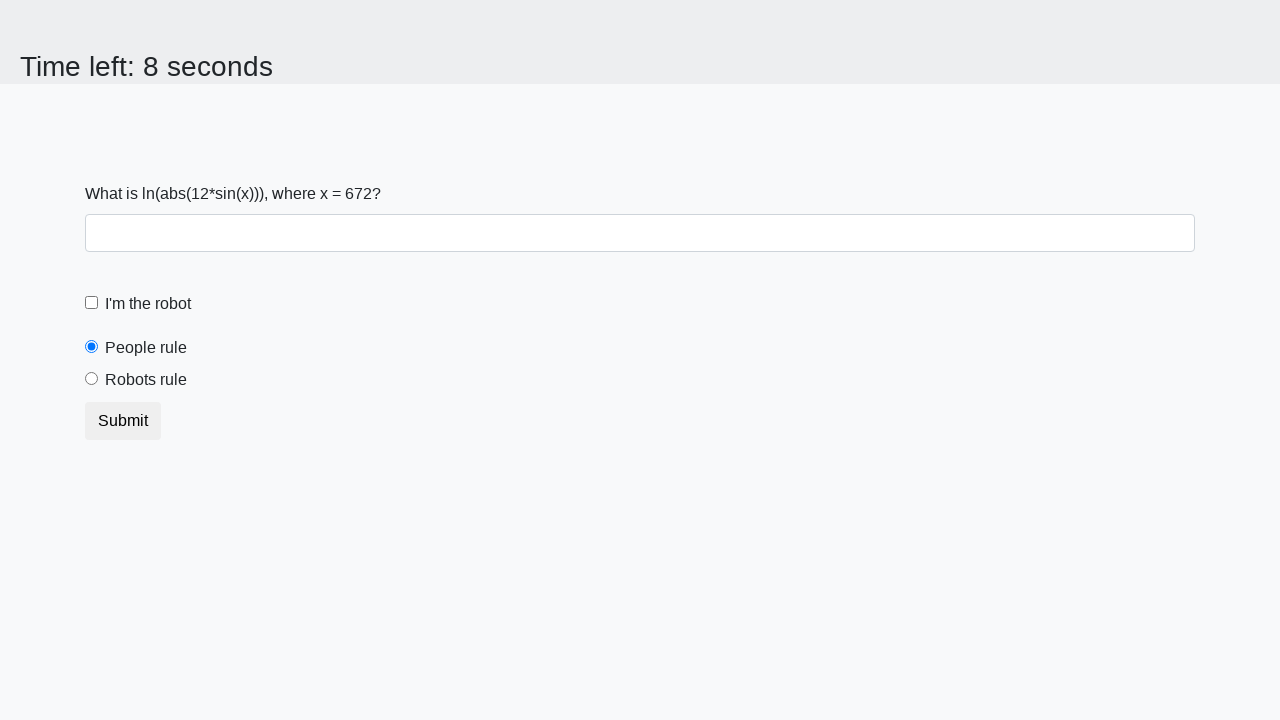

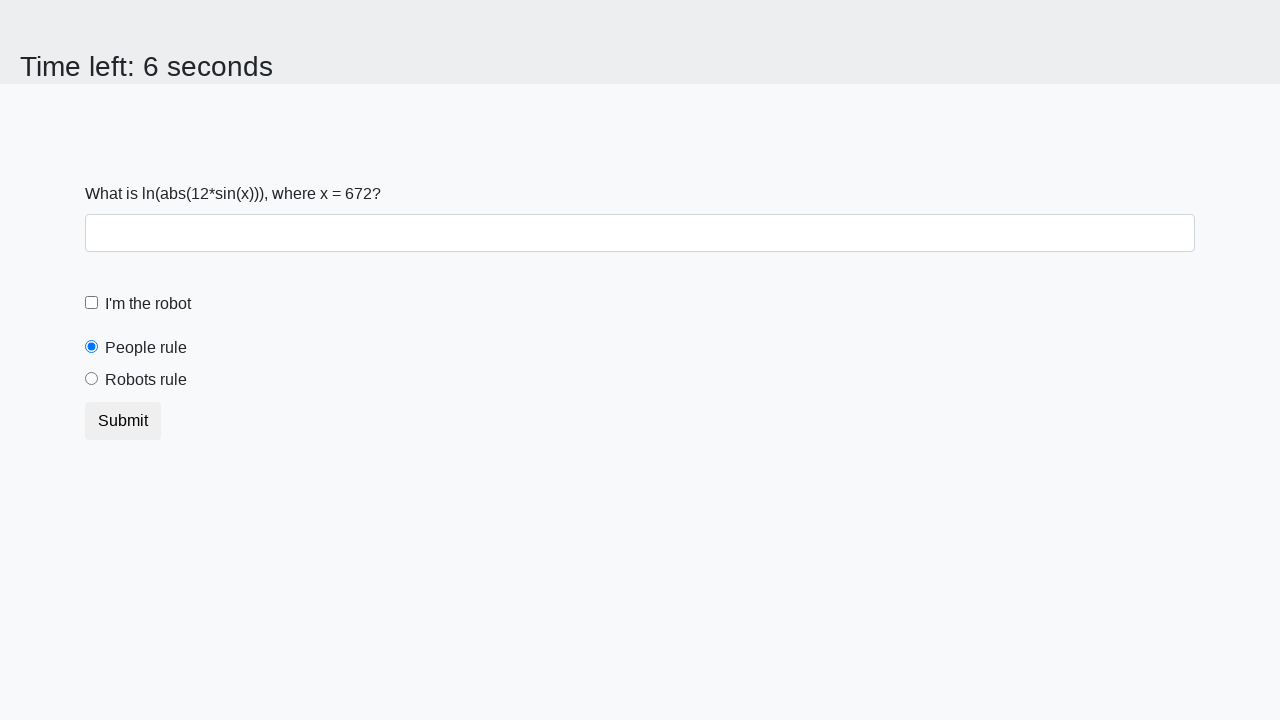